Tests radio button functionality on DemoQA by navigating to the Radio Button section, clicking on the "Yes" radio option, and verifying the selection message appears.

Starting URL: https://demoqa.com/elements

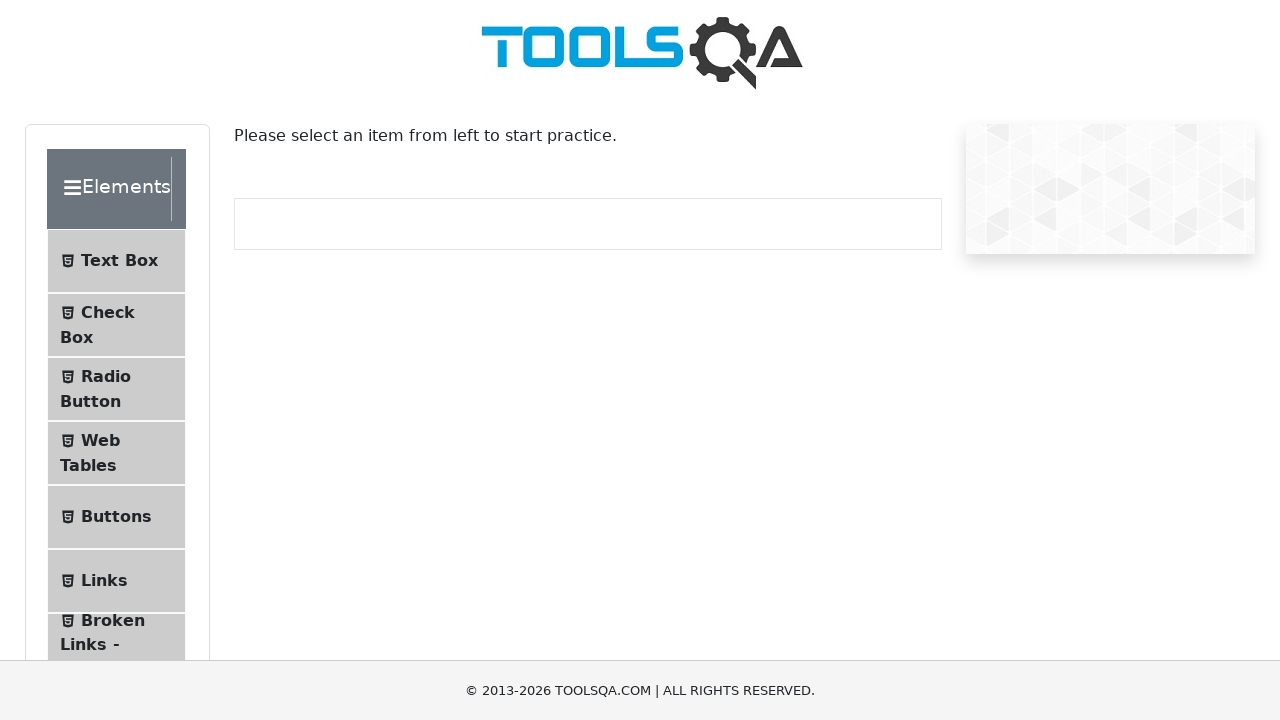

Clicked on 'Radio Button' menu item in the elements section at (106, 376) on xpath=//span[text()='Radio Button']
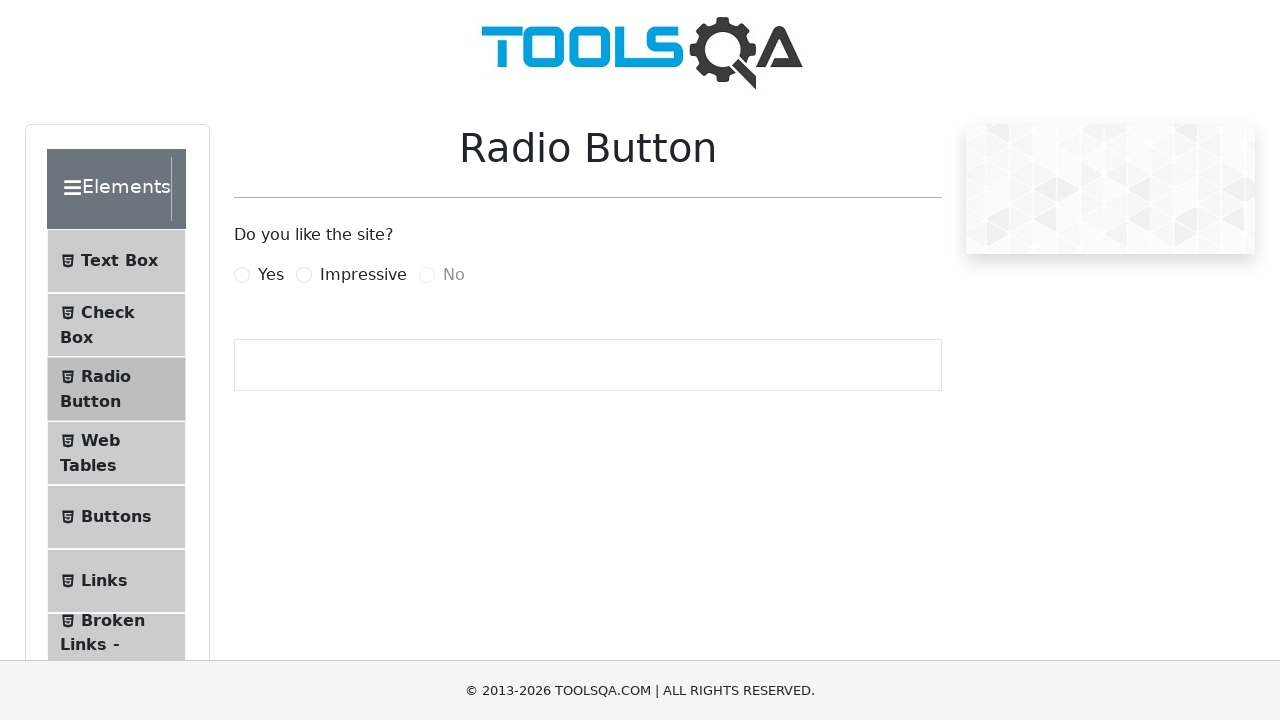

Clicked on the 'Yes' radio button label at (271, 275) on label[for='yesRadio']
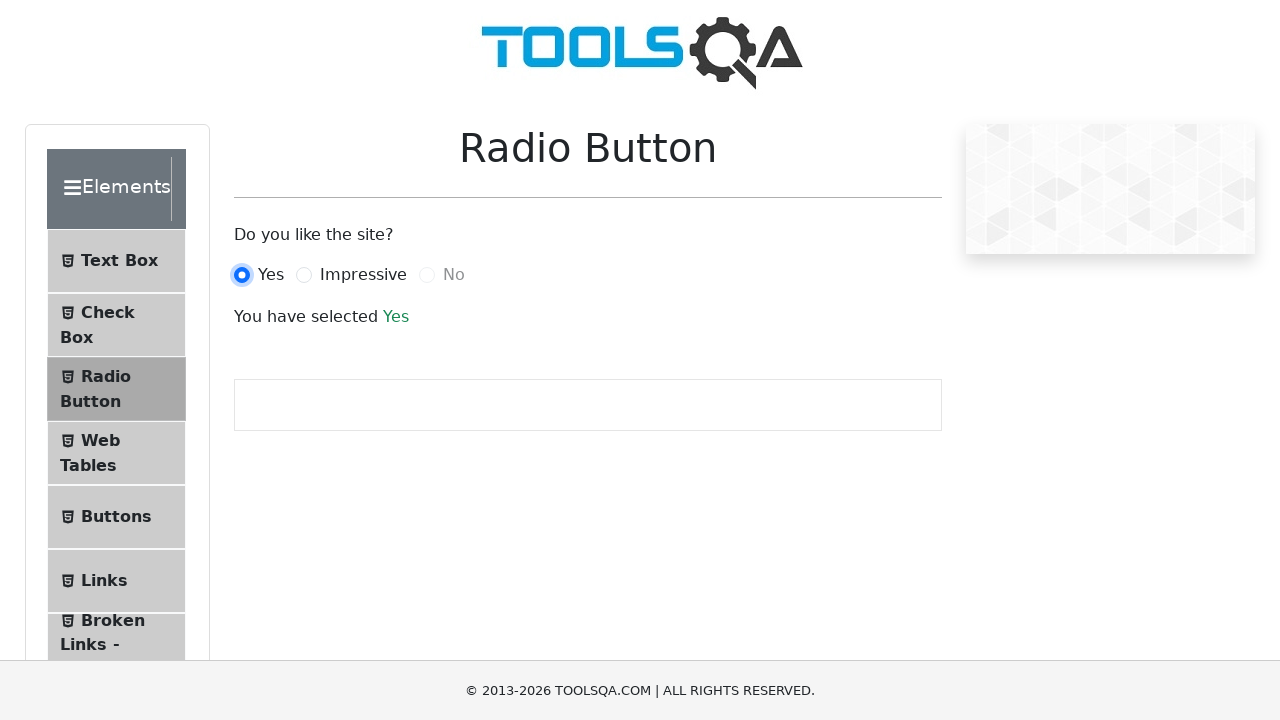

Waited for and verified the success message appeared
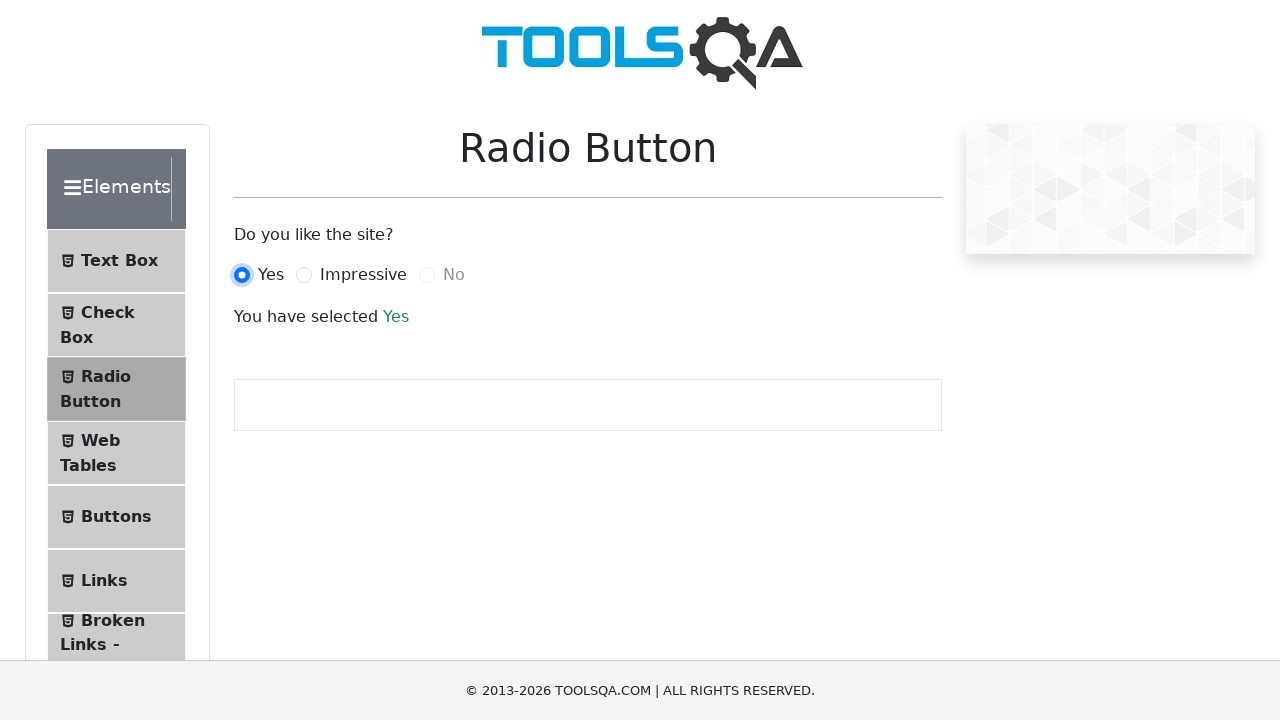

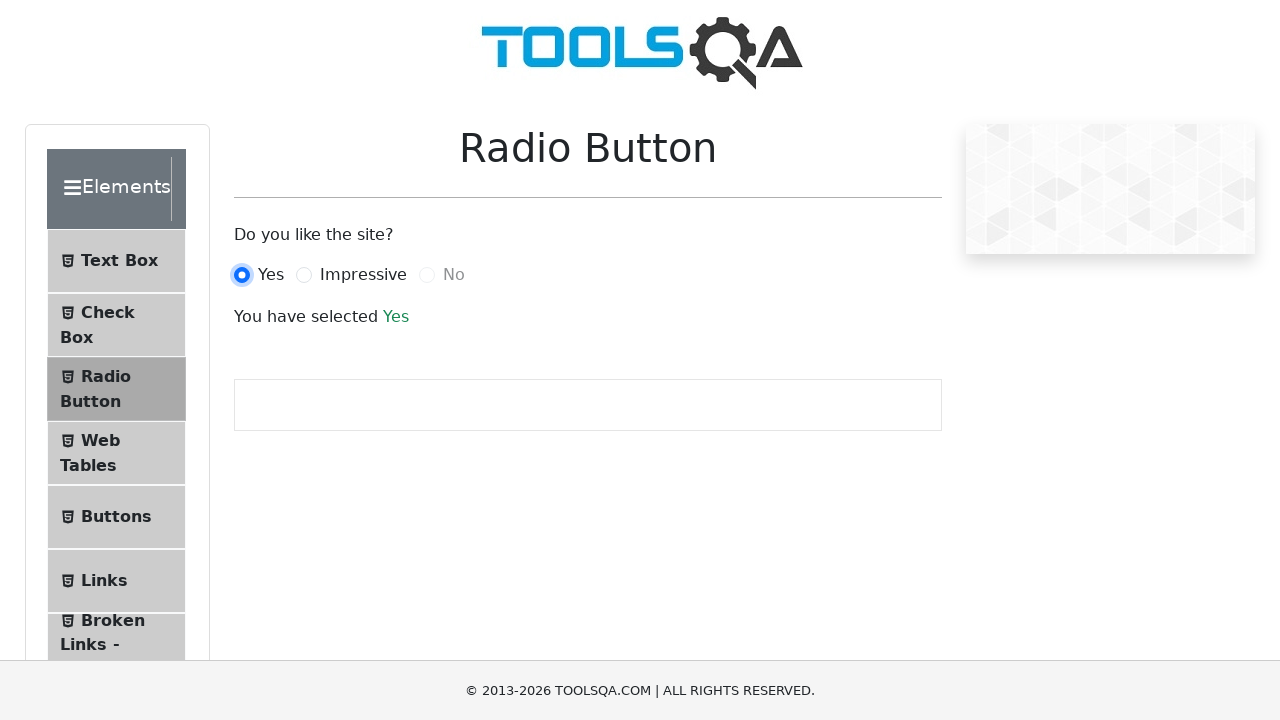